Tests JavaScript alert, confirm, and prompt dialog handling by clicking buttons that trigger different types of alerts and interacting with them

Starting URL: https://the-internet.herokuapp.com/javascript_alerts

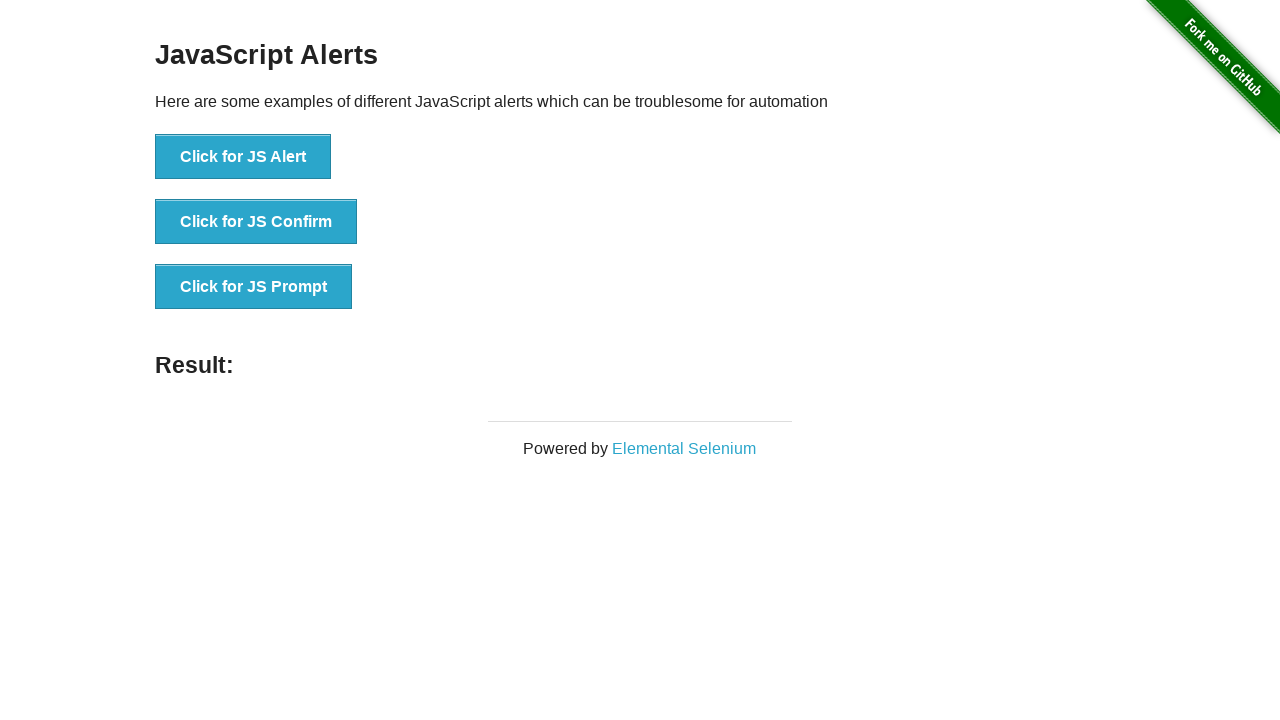

Clicked button to trigger JavaScript alert dialog at (243, 157) on #content > div > ul > li:nth-child(1) > button
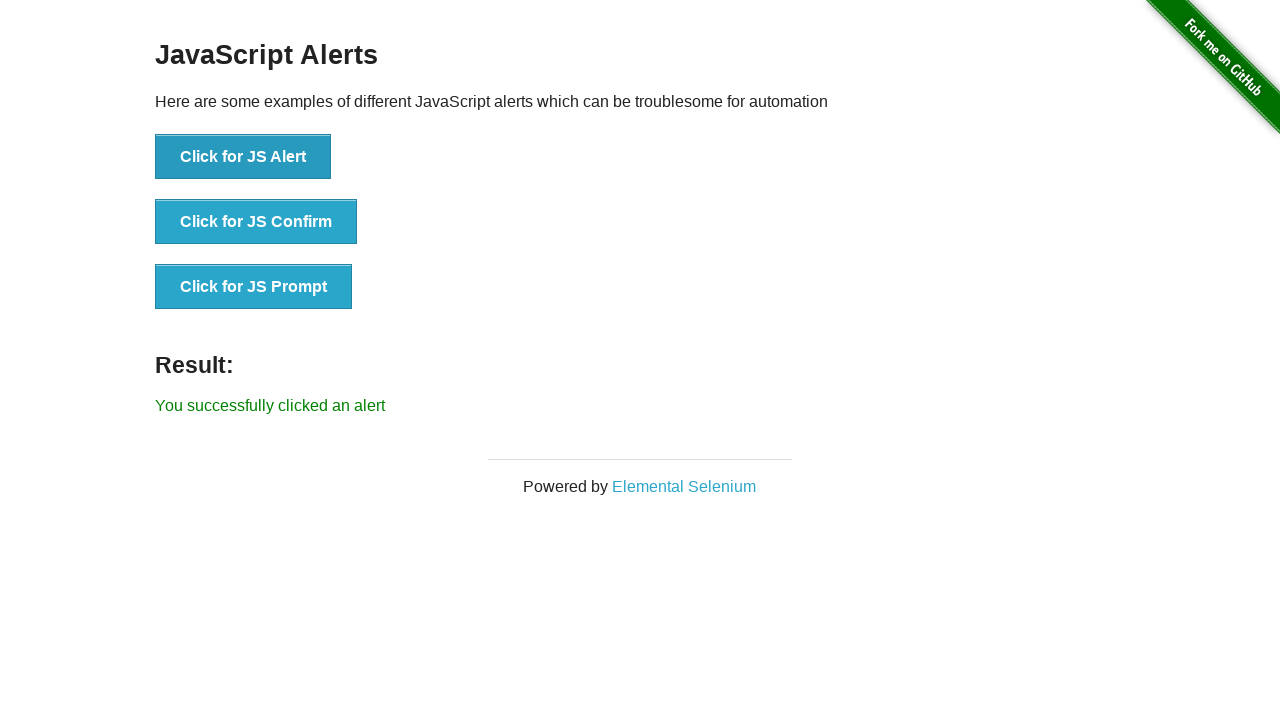

Set up dialog handler to accept alert
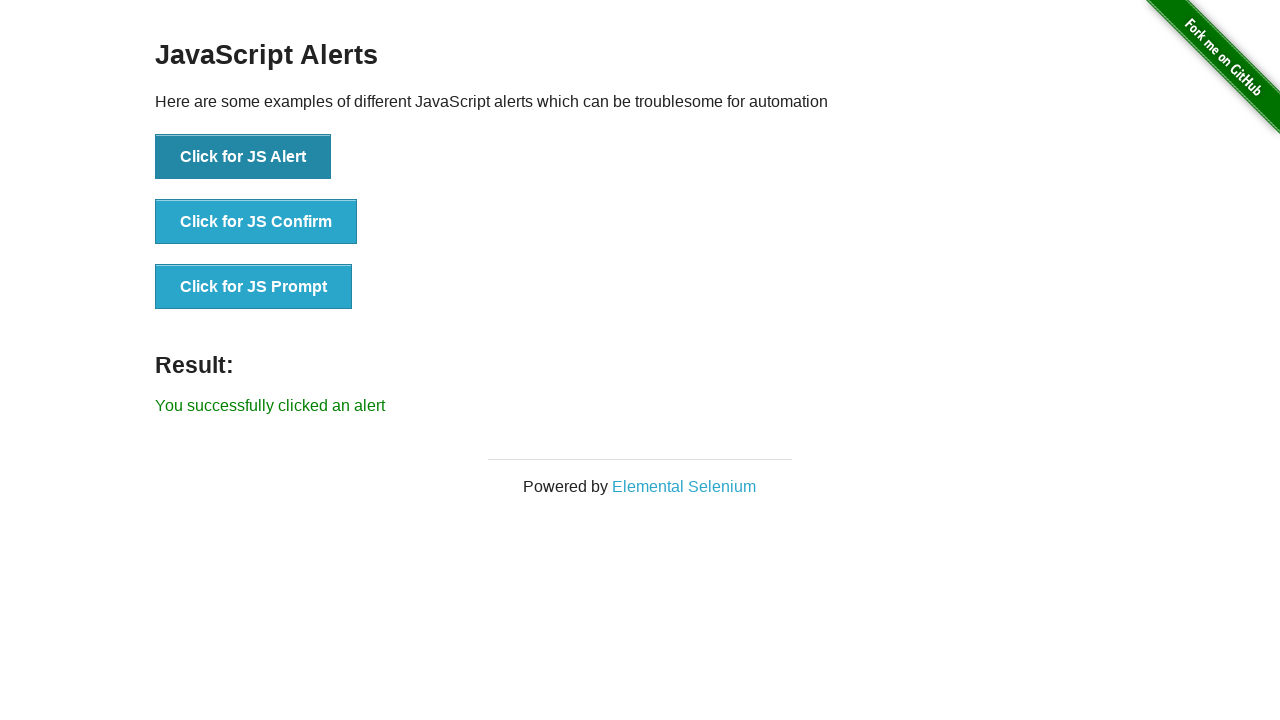

Waited for alert to be processed
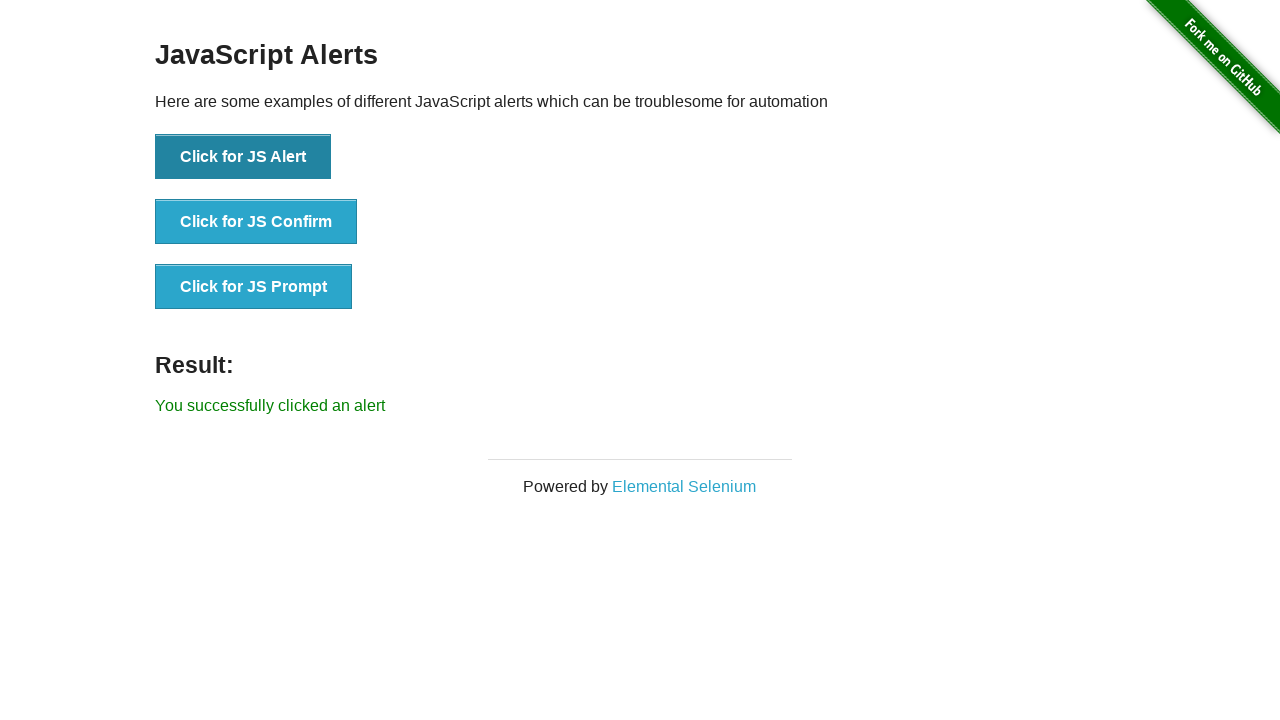

Clicked button to trigger JavaScript confirm dialog at (256, 222) on #content > div > ul > li:nth-child(2) > button
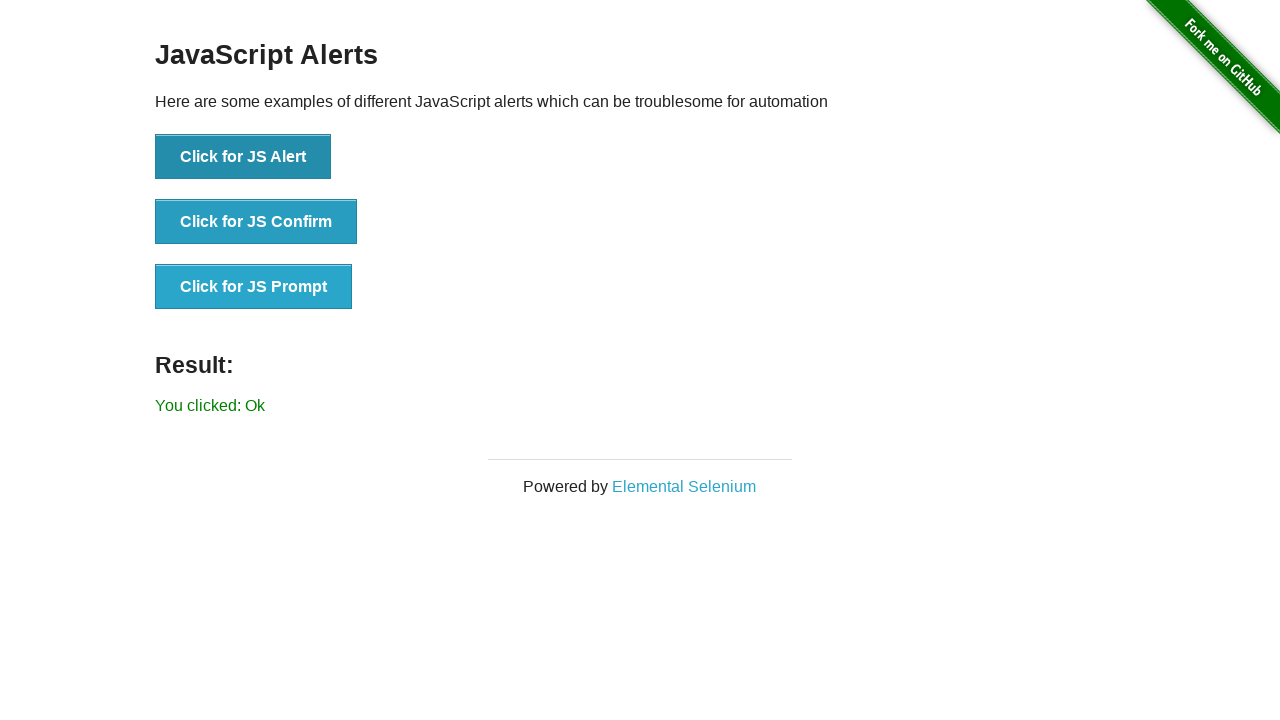

Set up dialog handler to dismiss confirm dialog
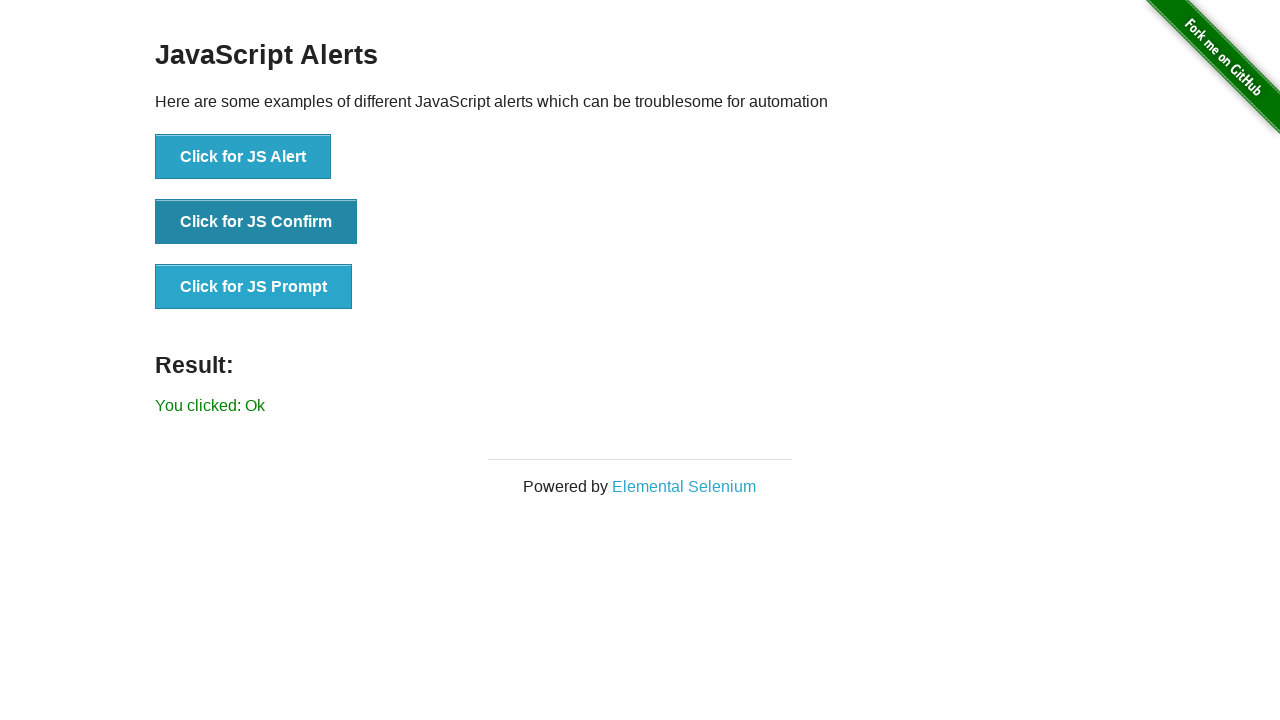

Waited for confirm dialog to be processed
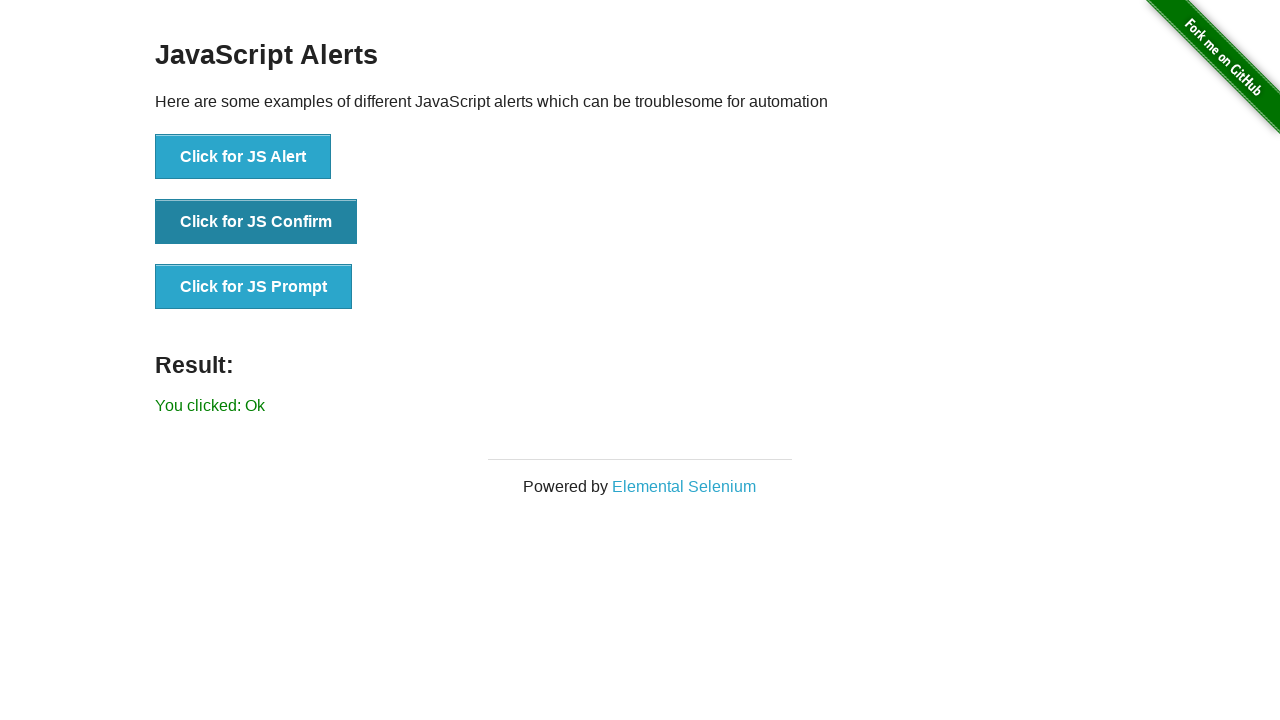

Clicked button to trigger JavaScript prompt dialog at (254, 287) on #content > div > ul > li:nth-child(3) > button
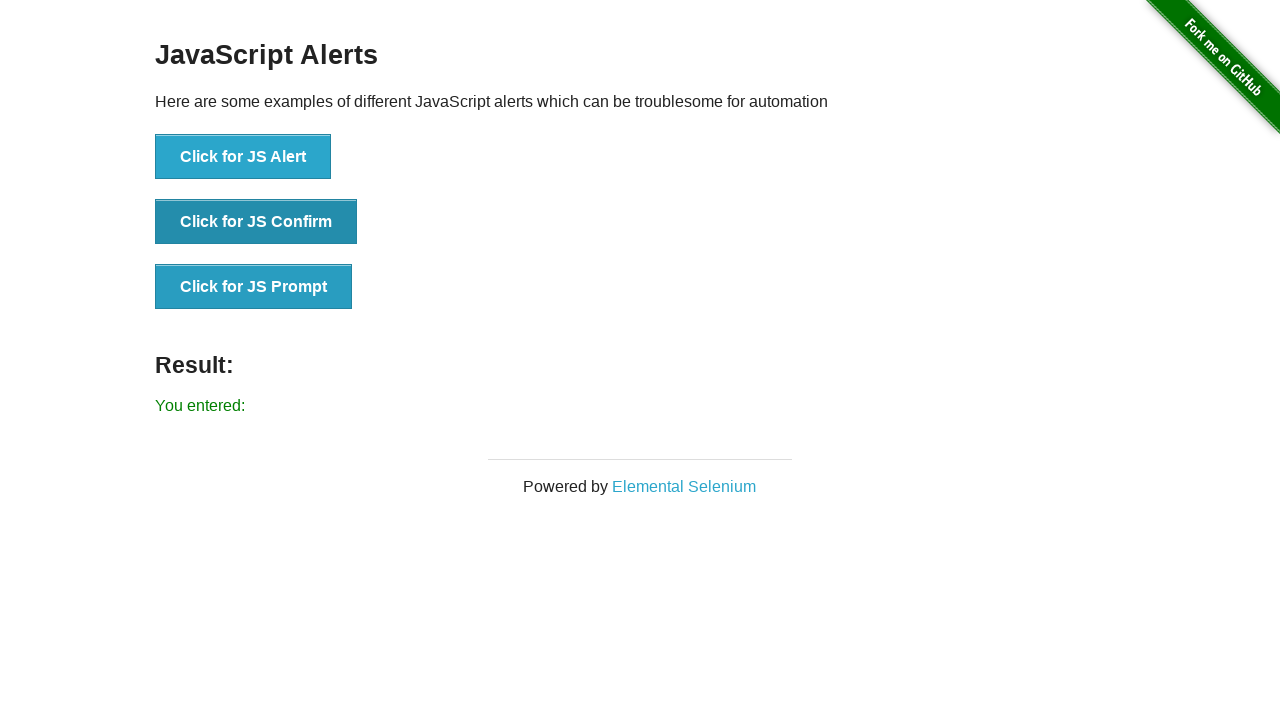

Set up dialog handler to accept prompt with text input
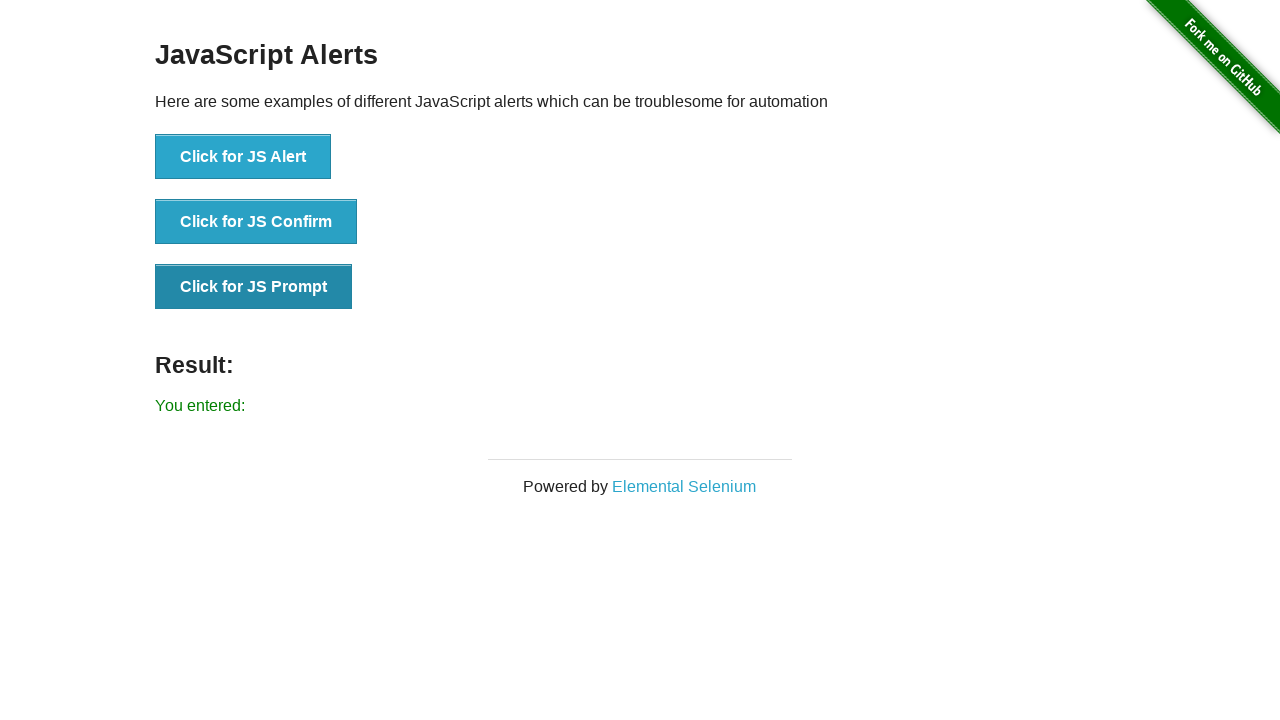

Waited for prompt dialog to be processed
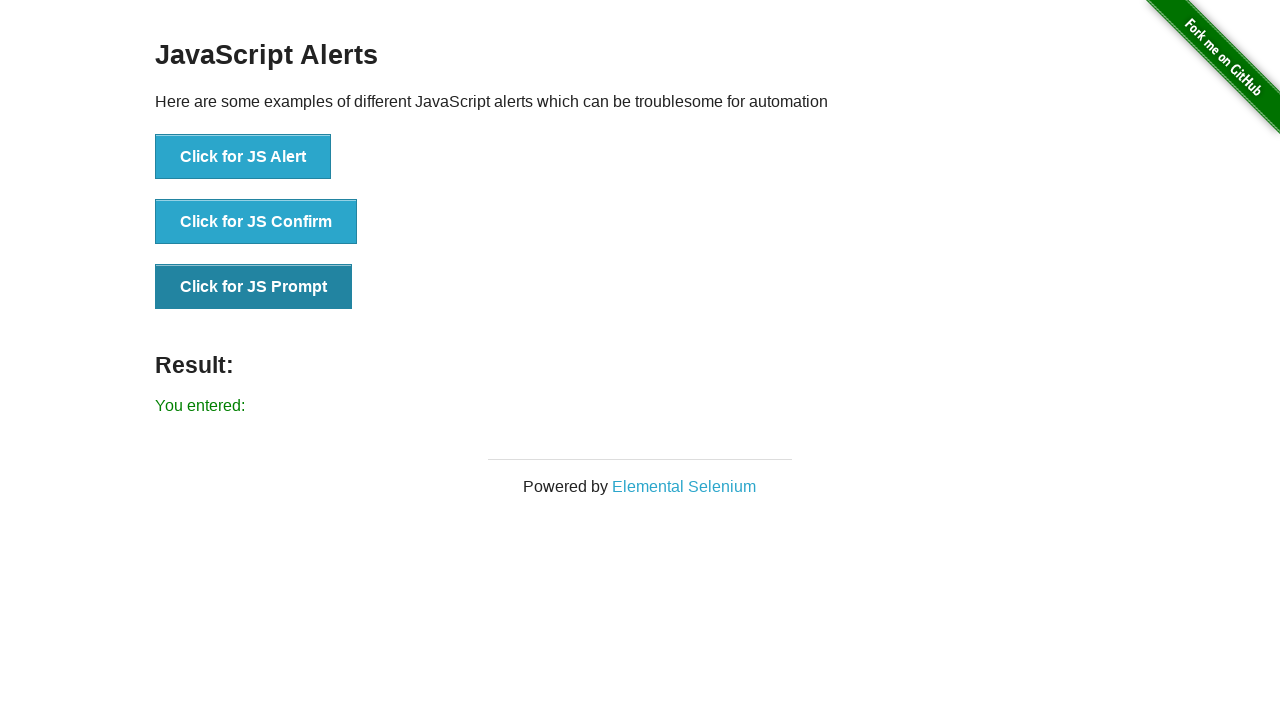

Verified result message is displayed on page
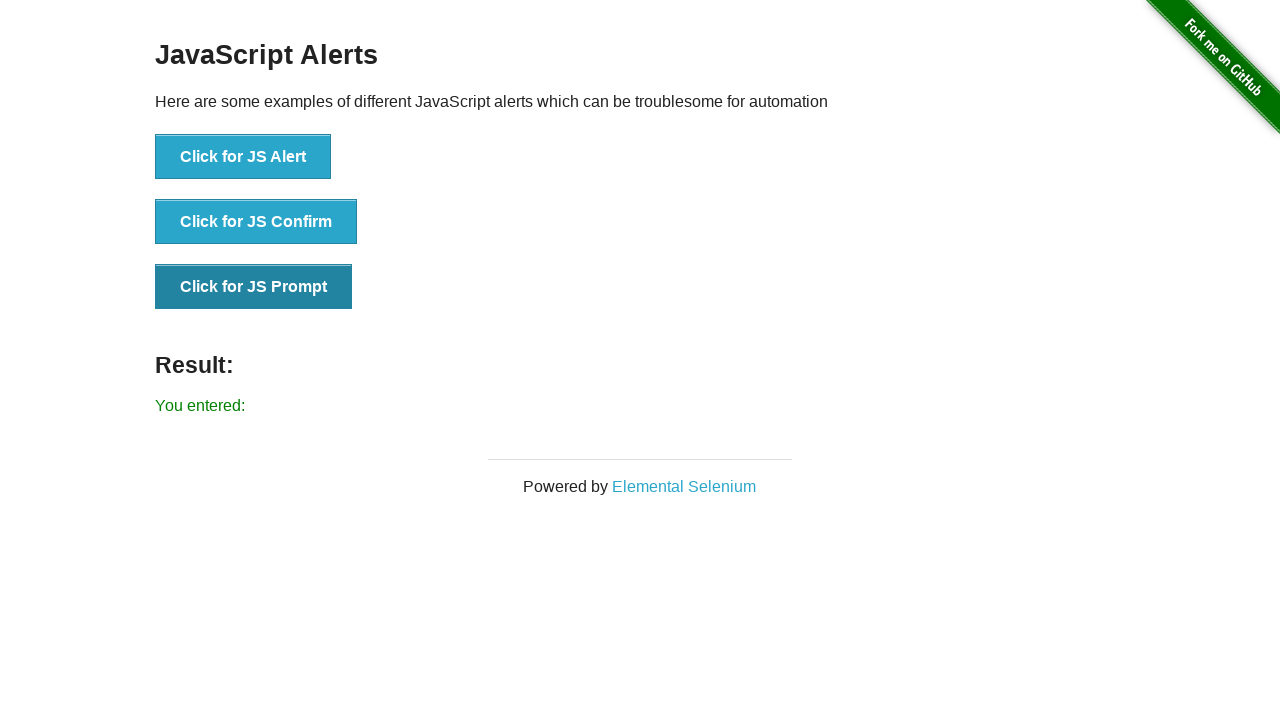

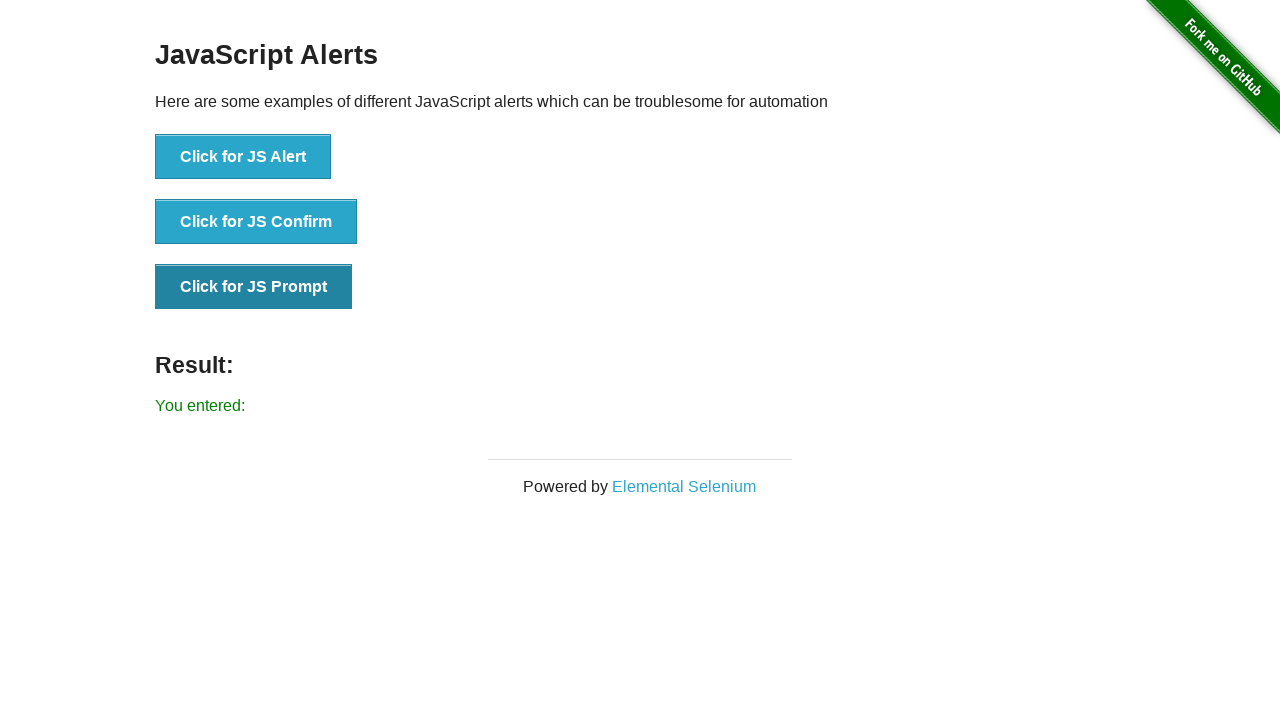